Finds the last Order Value row in a table and enters its amount into a field

Starting URL: https://obstaclecourse.tricentis.com/Obstacles/70310

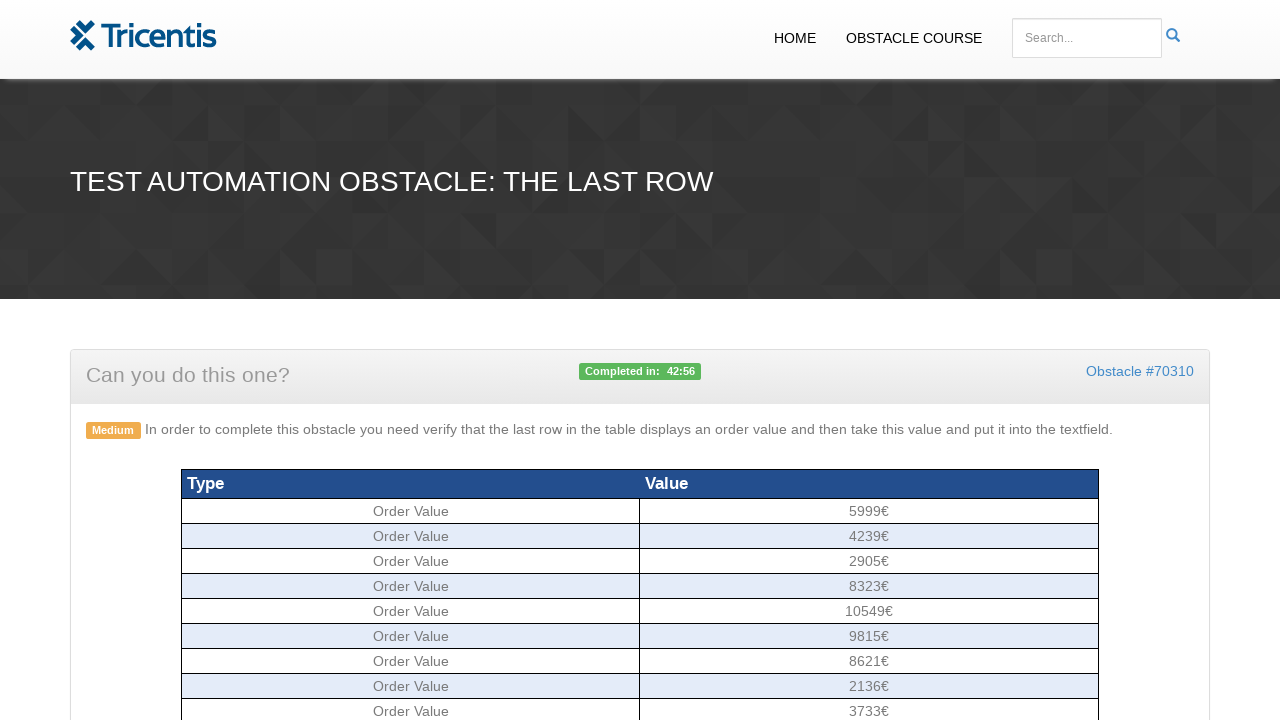

Located all Order Value rows in the table
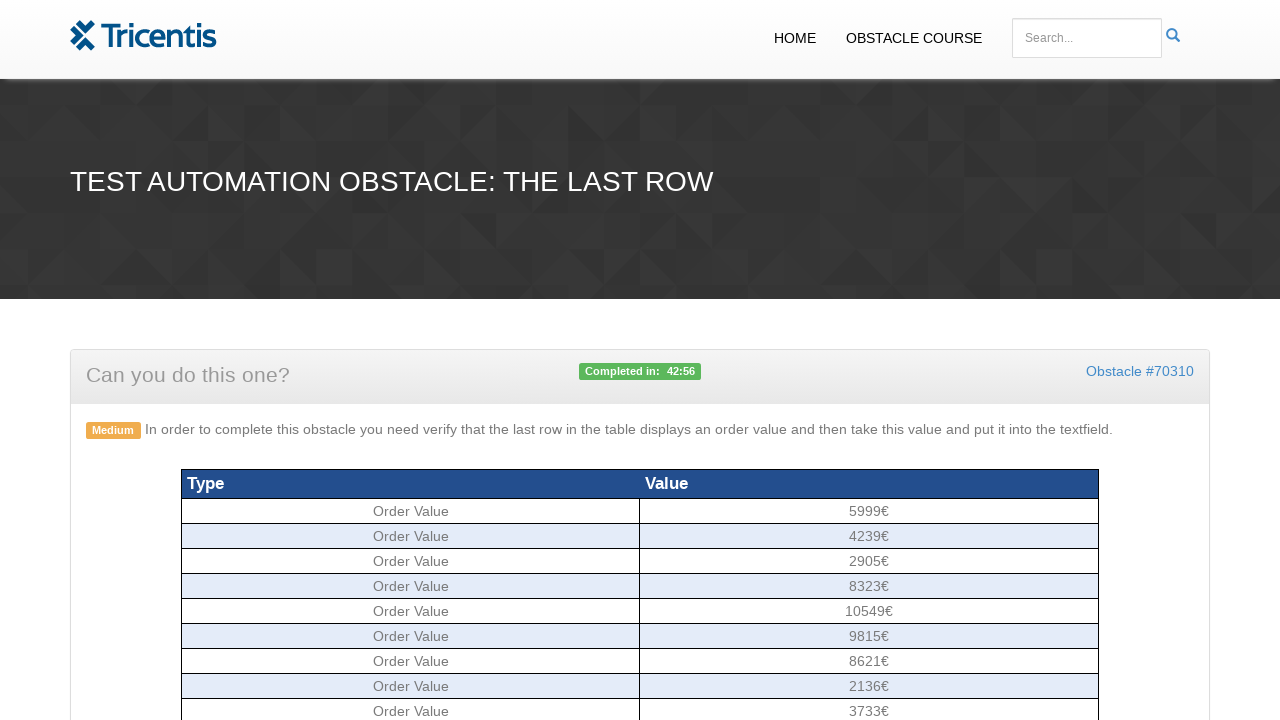

Retrieved the last Order Value amount from the table
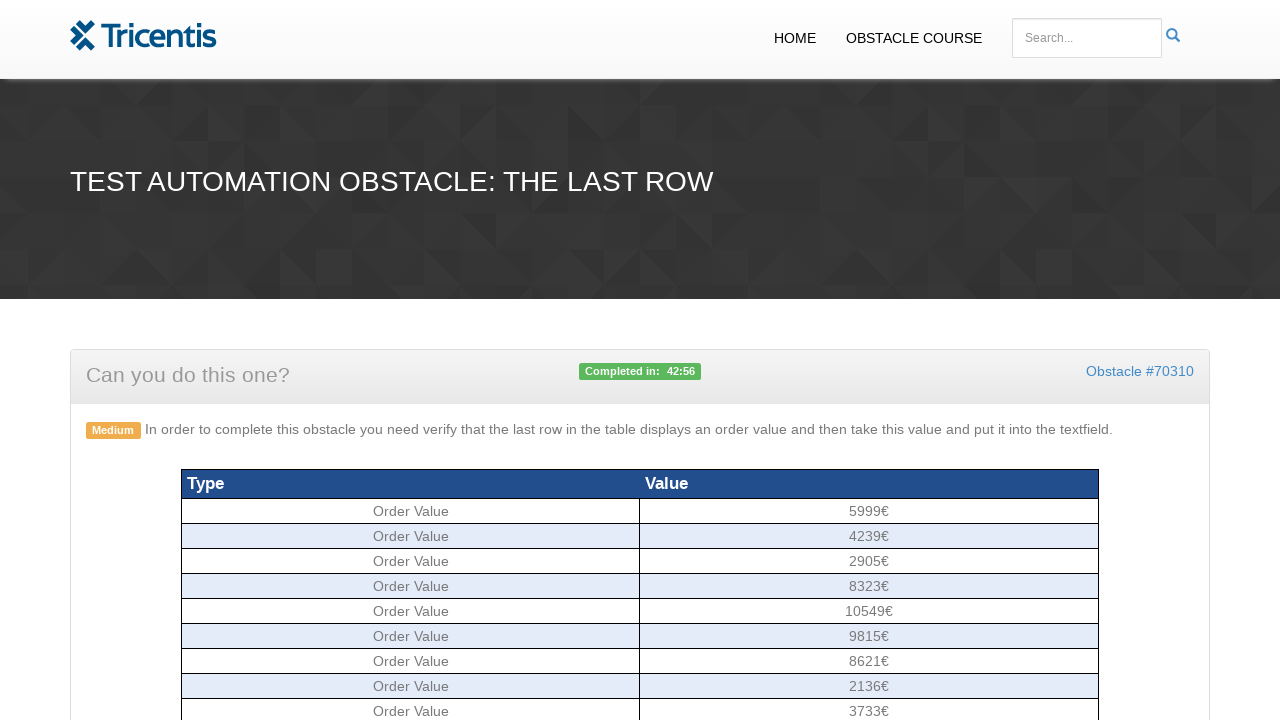

Entered last Order Value amount '9001€' into the ordervalue field on #ordervalue
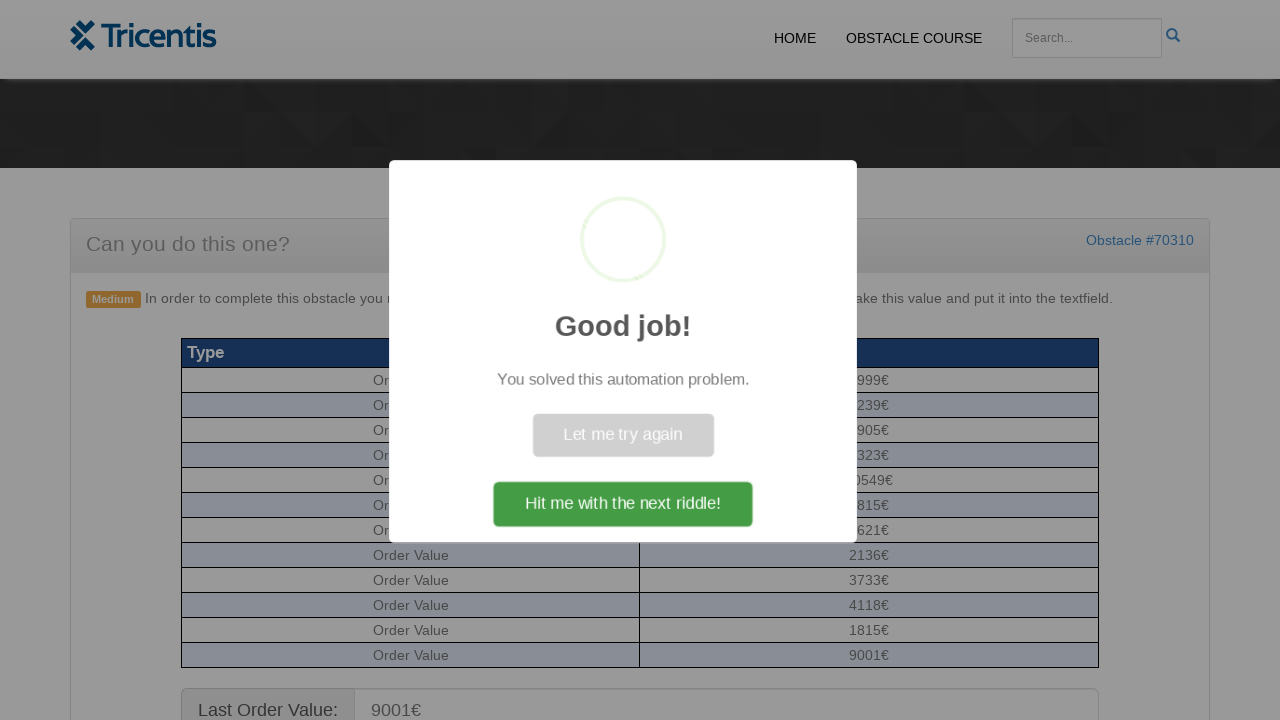

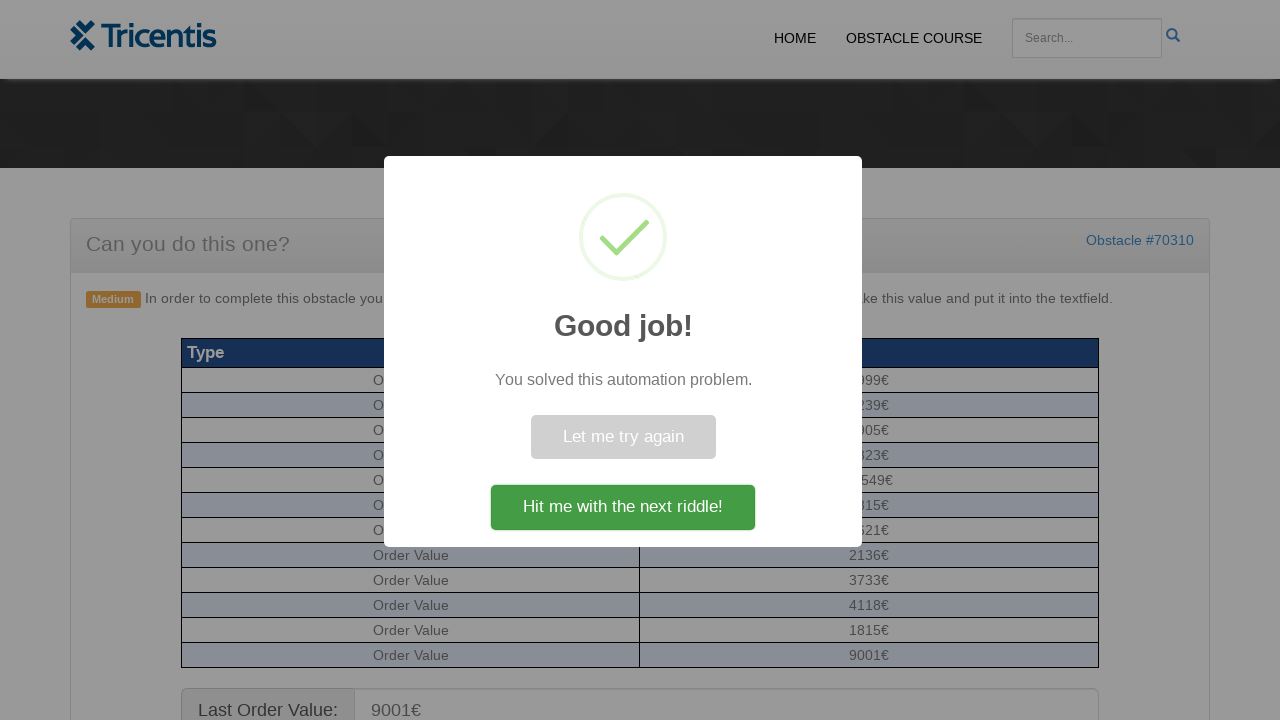